Tests file upload functionality by selecting a file, clicking the upload button, and verifying the uploaded file name is displayed.

Starting URL: https://the-internet.herokuapp.com/upload

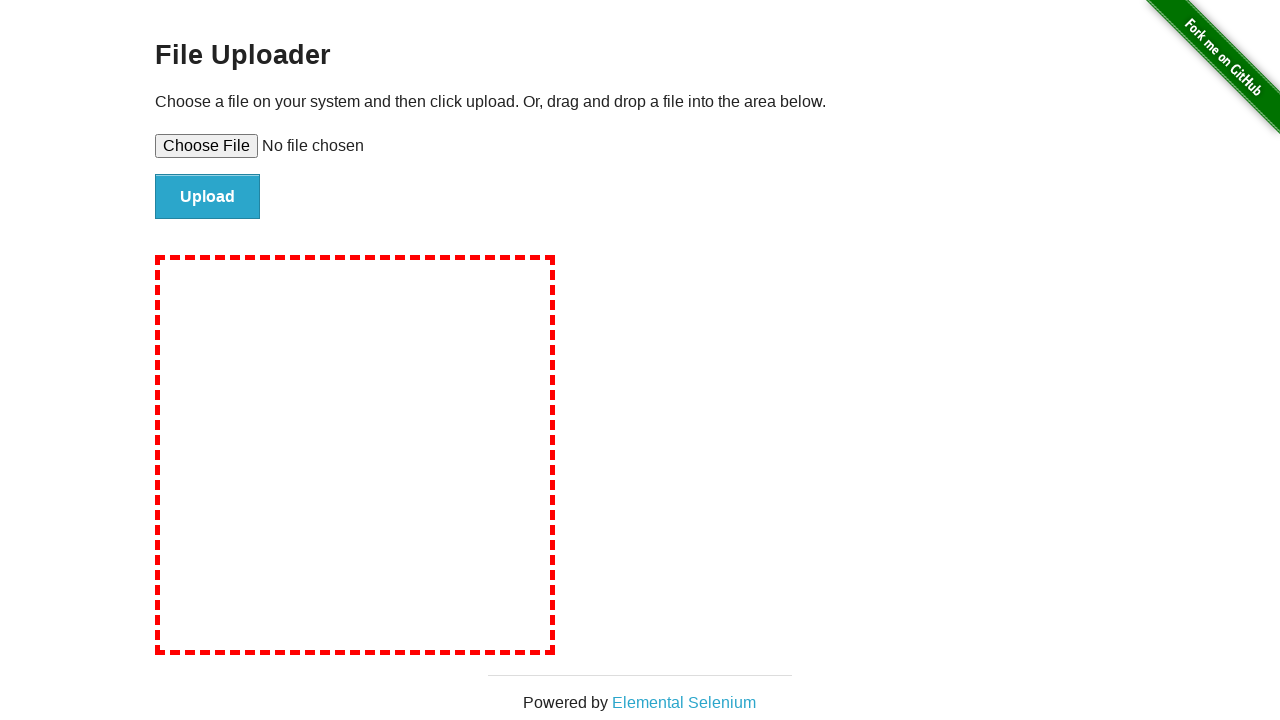

Created temporary test file for upload
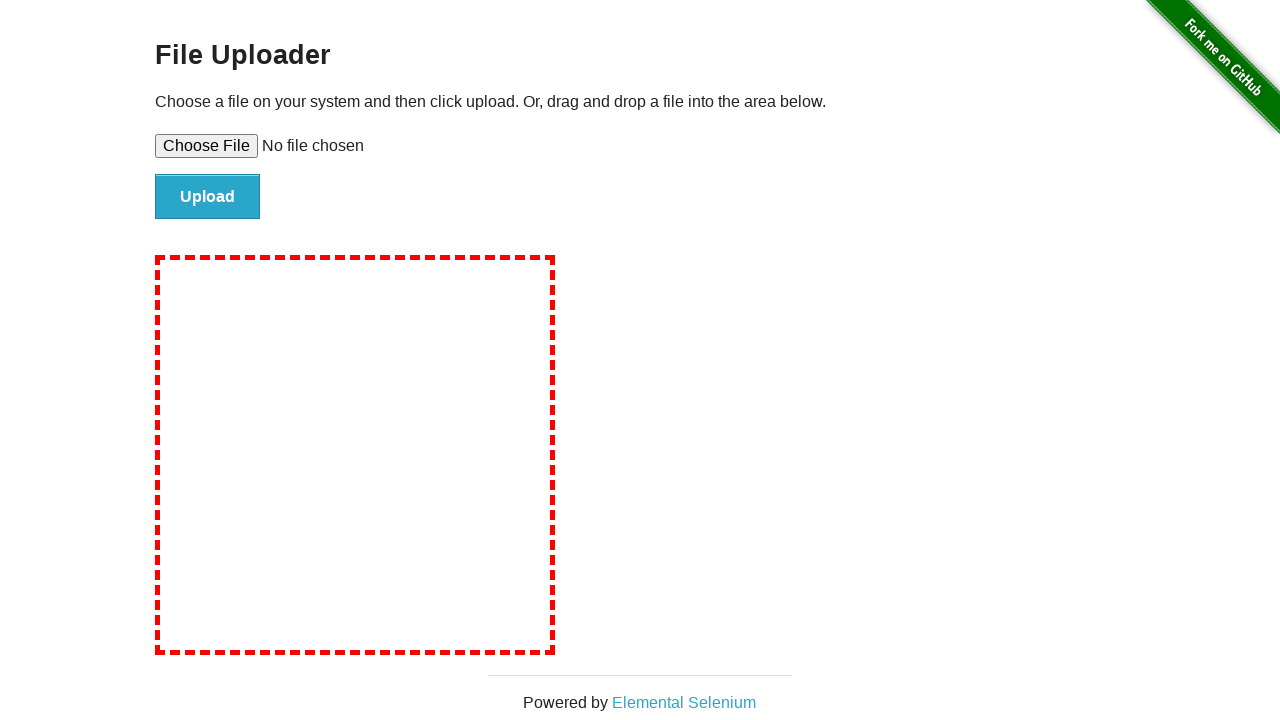

Selected test file in upload input field
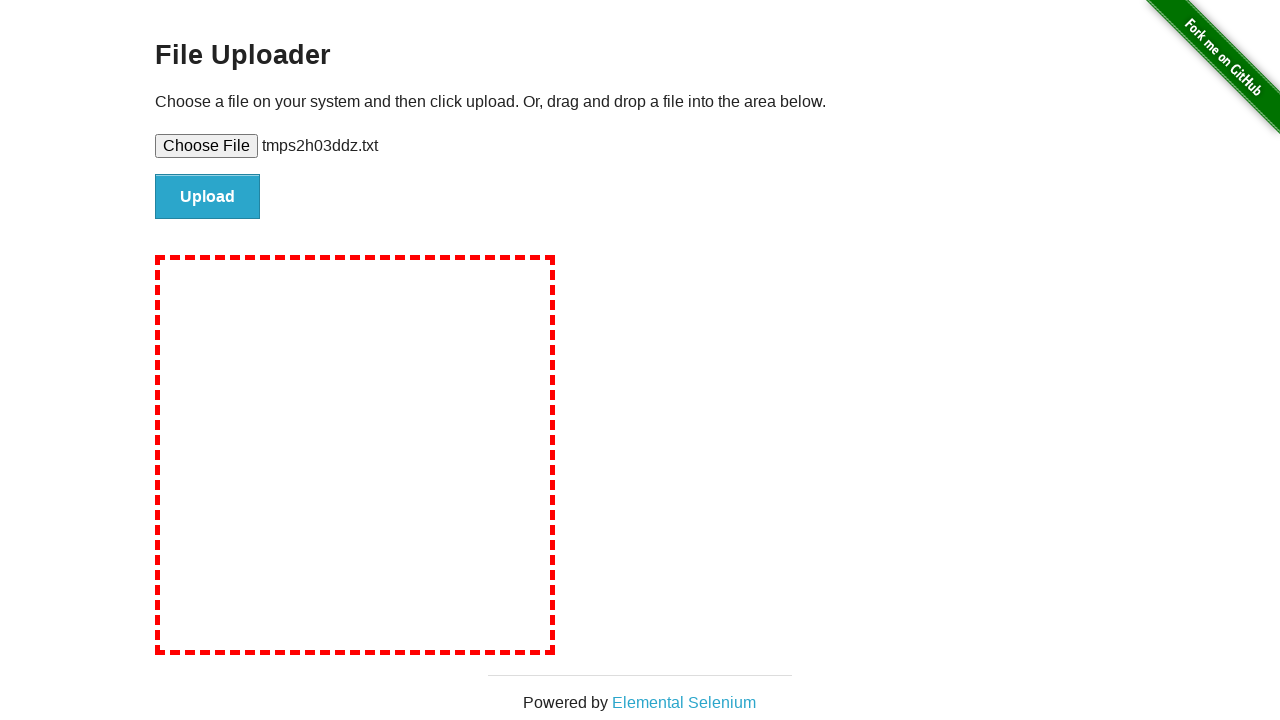

Clicked upload button to submit file at (208, 197) on #file-submit
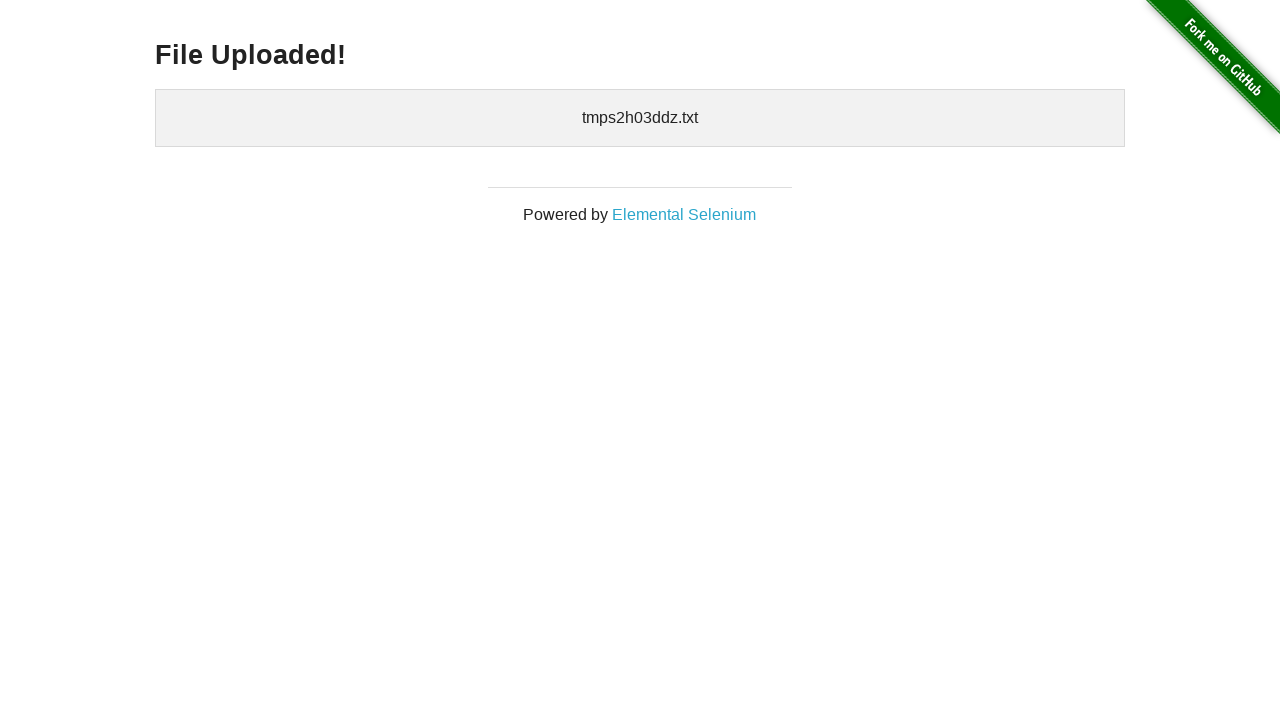

Upload confirmation message displayed with uploaded file name
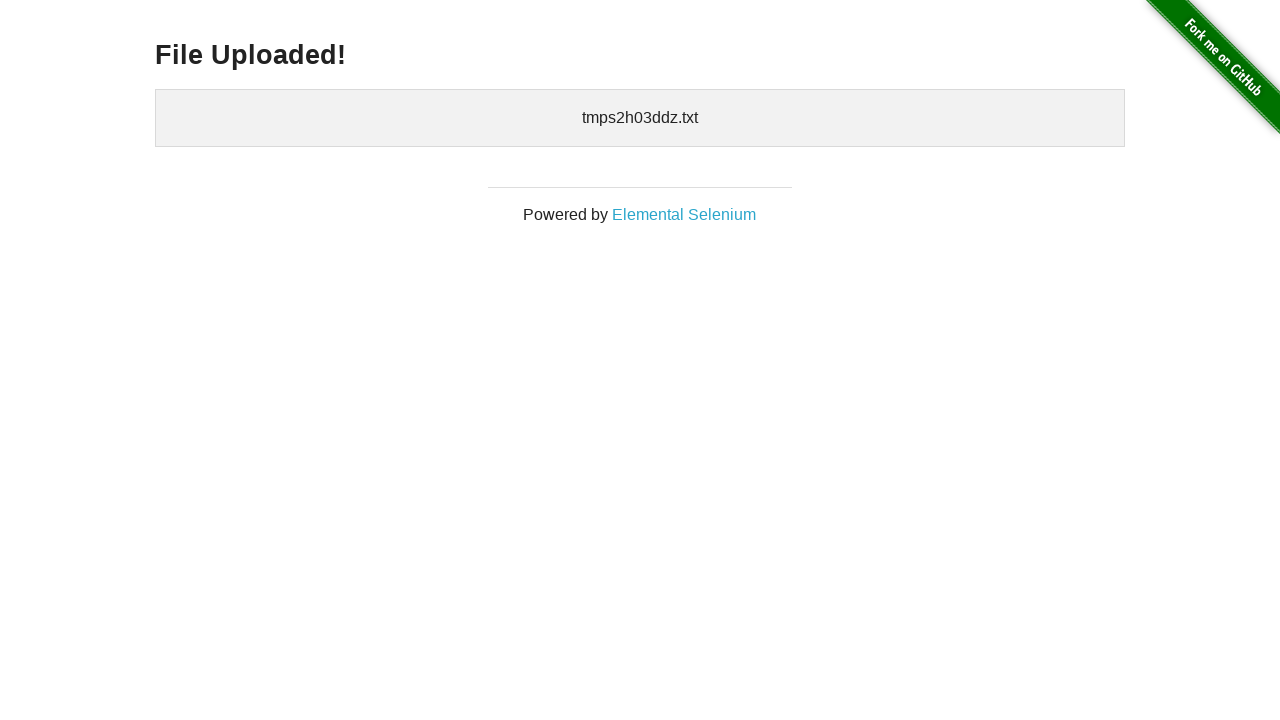

Cleaned up temporary test file
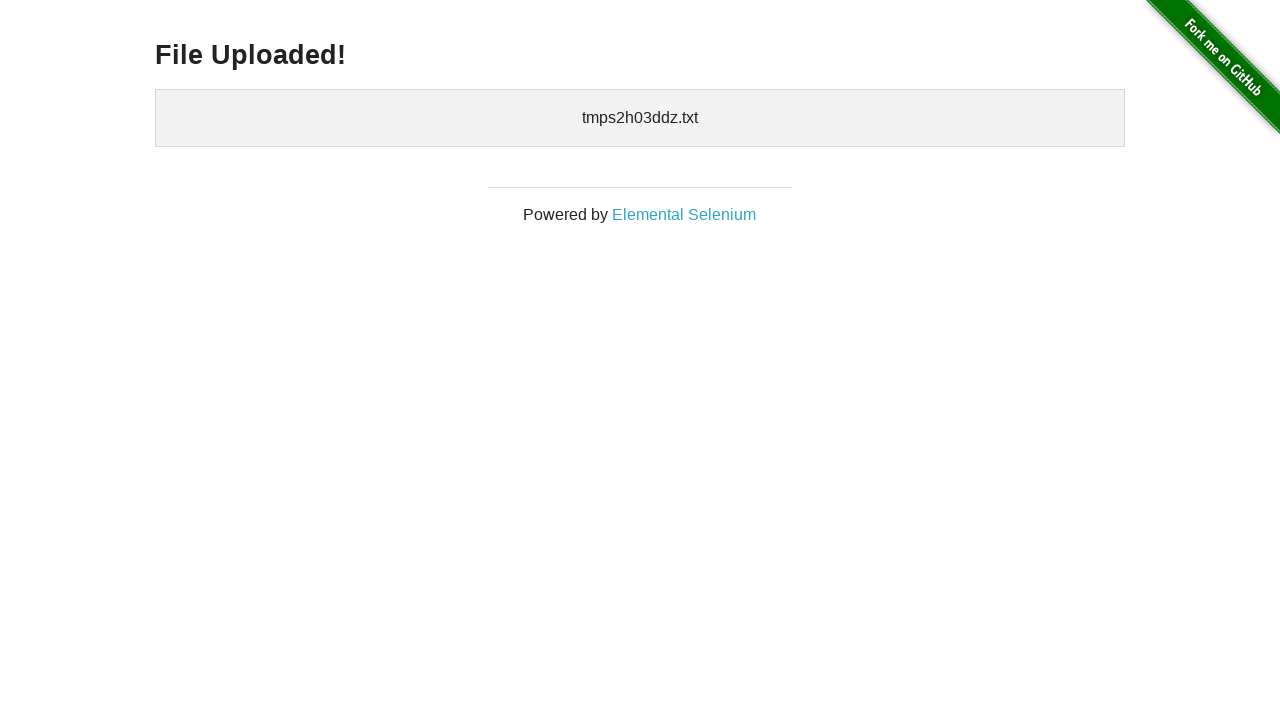

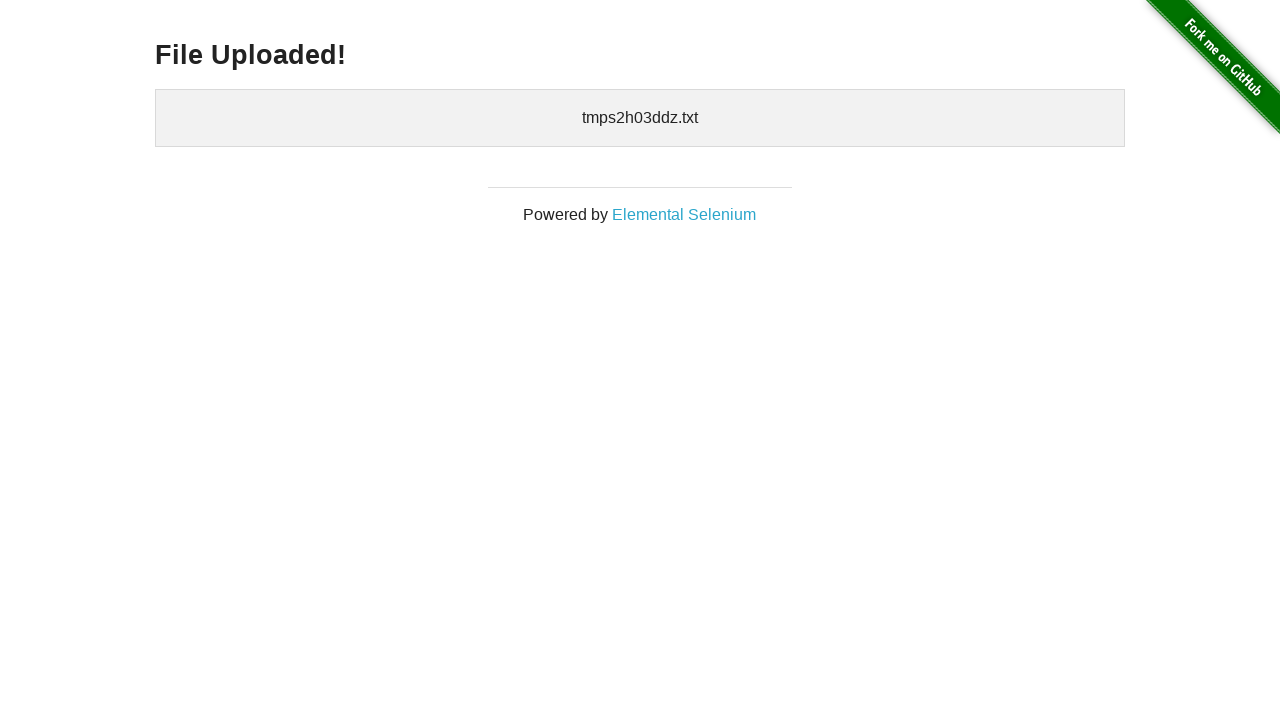